Tests the text box form by filling in user name, email, current address, and permanent address fields, then submitting the form

Starting URL: https://demoqa.com/text-box

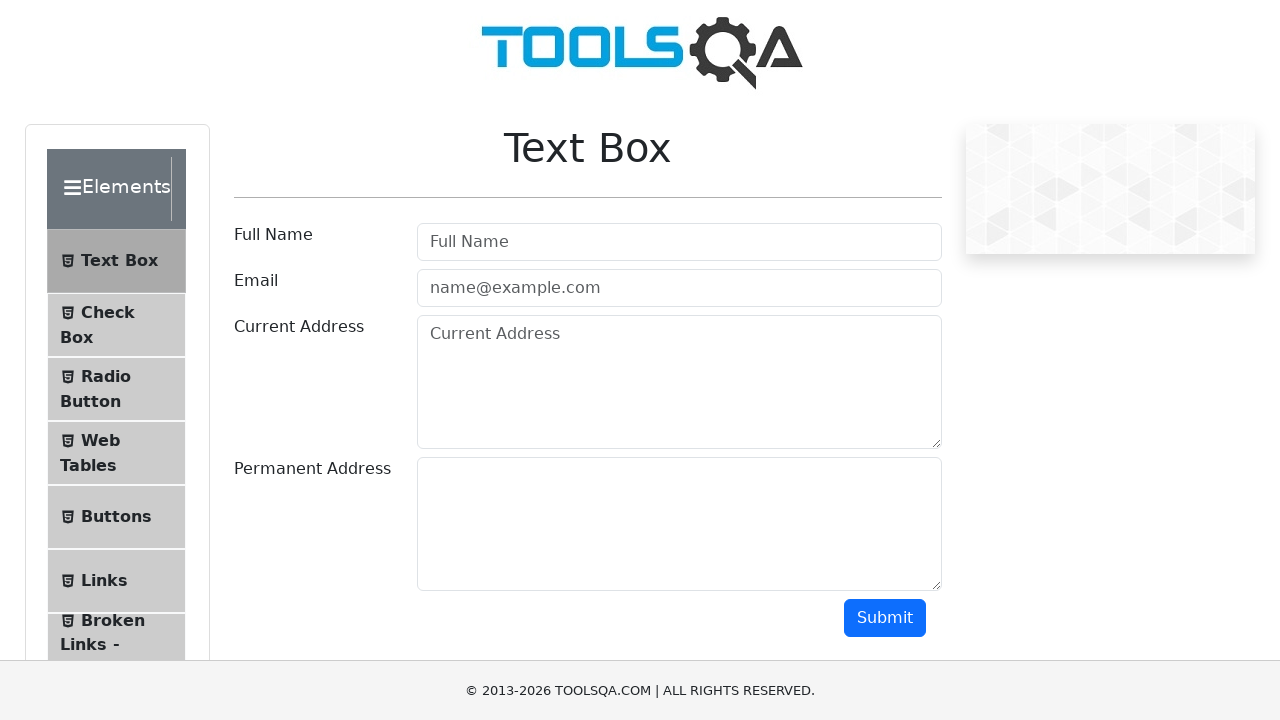

Filled user name field with 'John Smith' on #userName
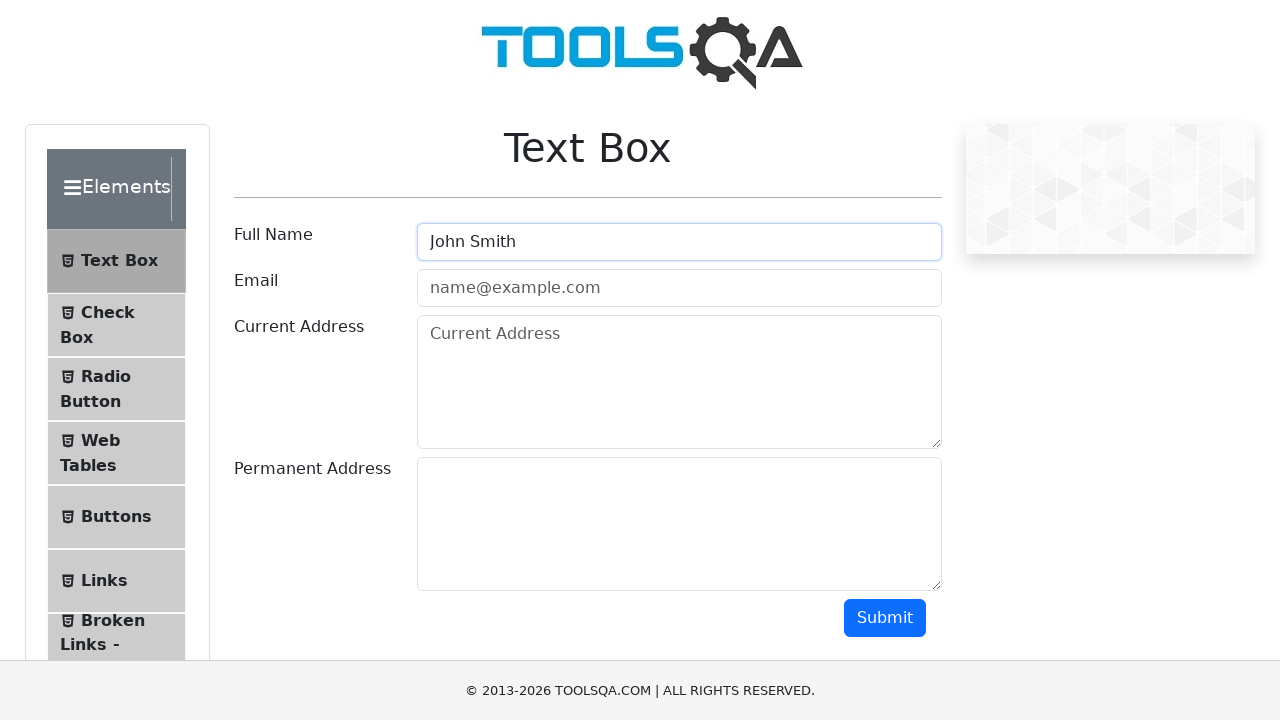

Filled email field with 'johnsmith@gmail.com' on #userEmail
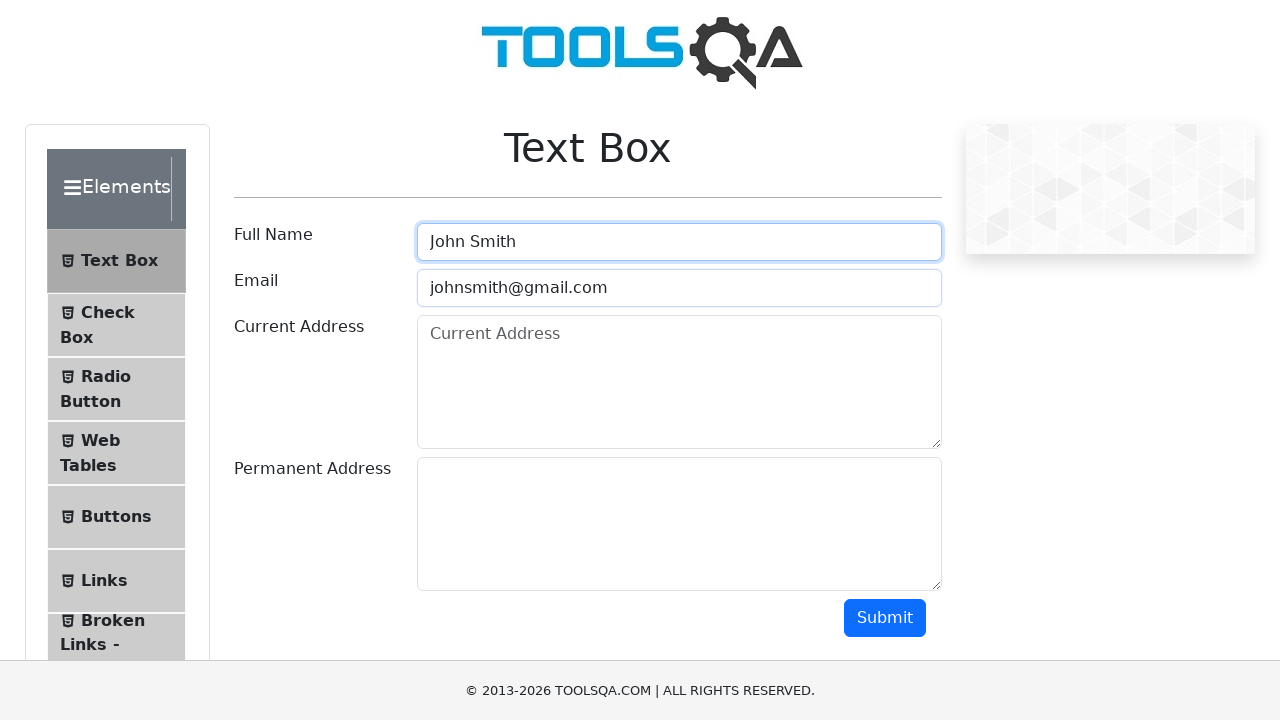

Filled current address field with 'Amman, Shafa Badran' on #currentAddress
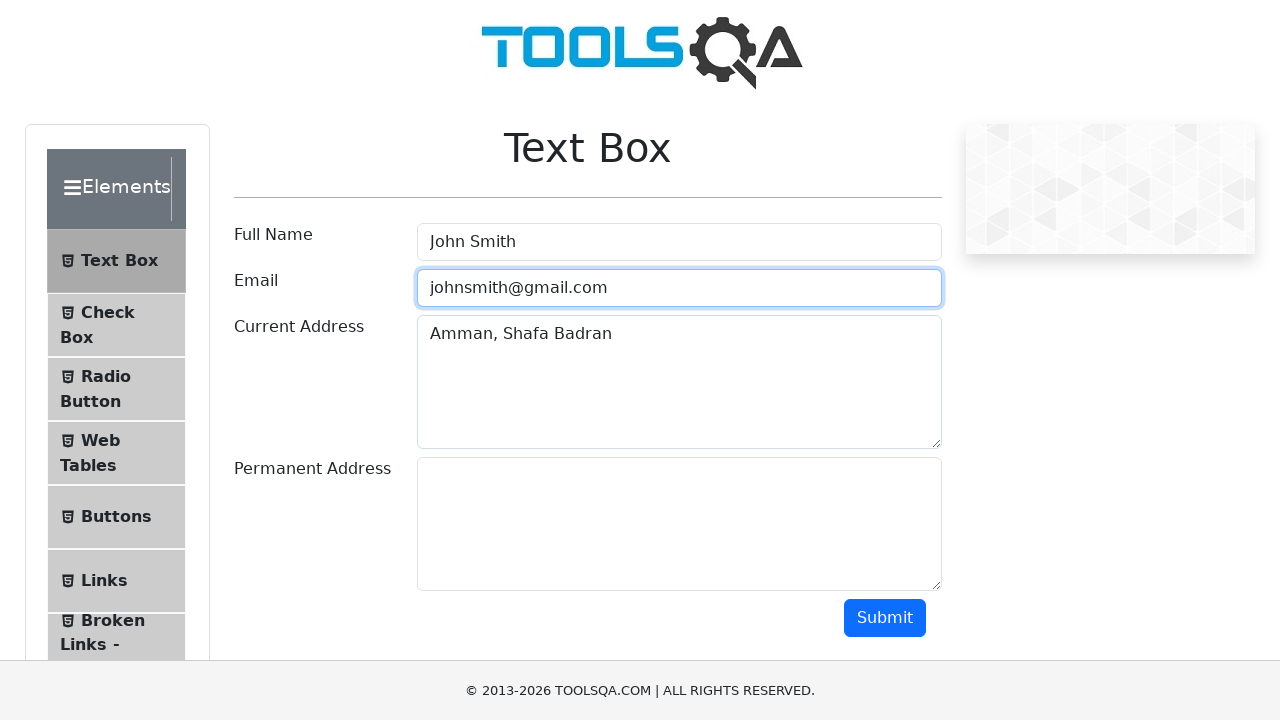

Filled permanent address field with 'Al Riyadh, Namoothajiya' on #permanentAddress
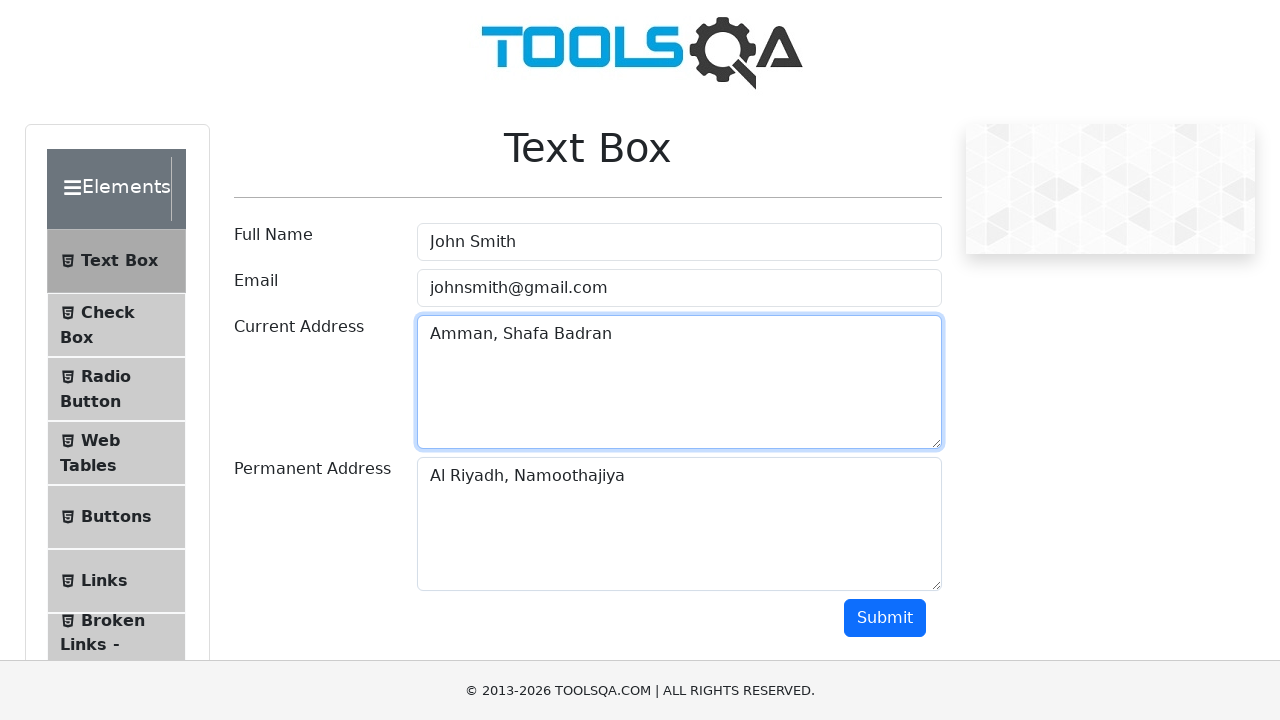

Clicked submit button to submit the form at (885, 618) on #submit
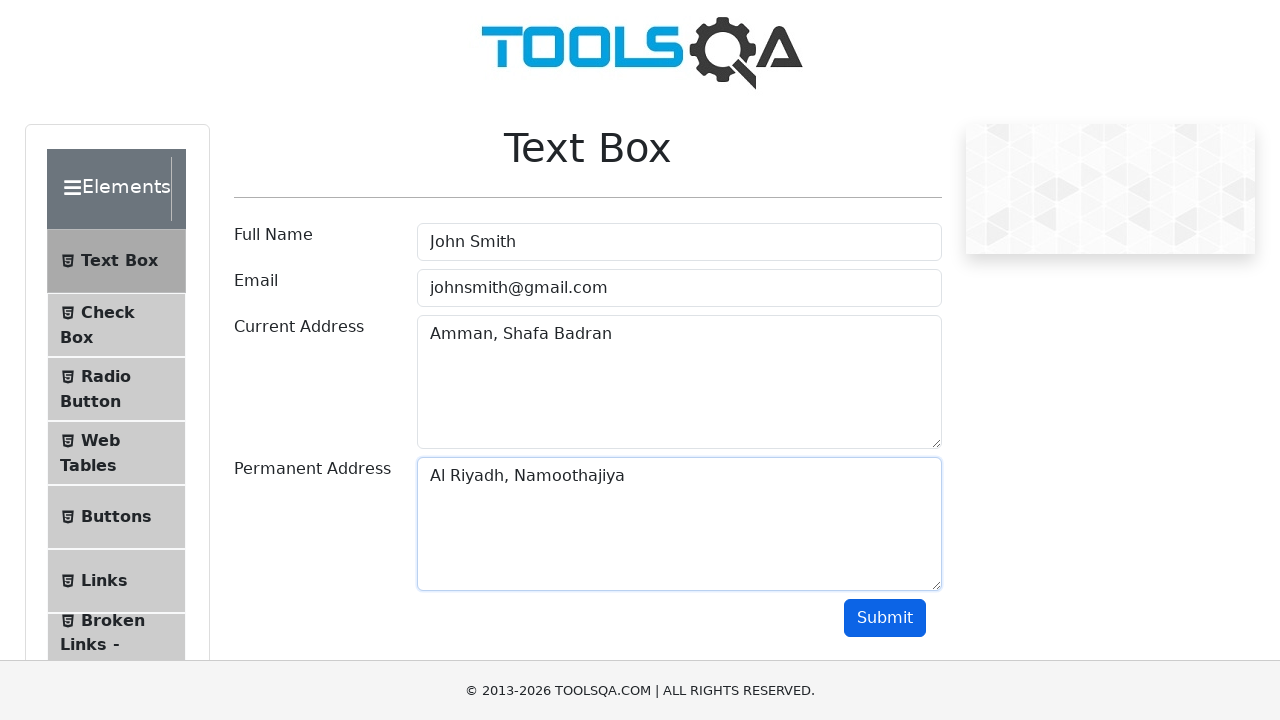

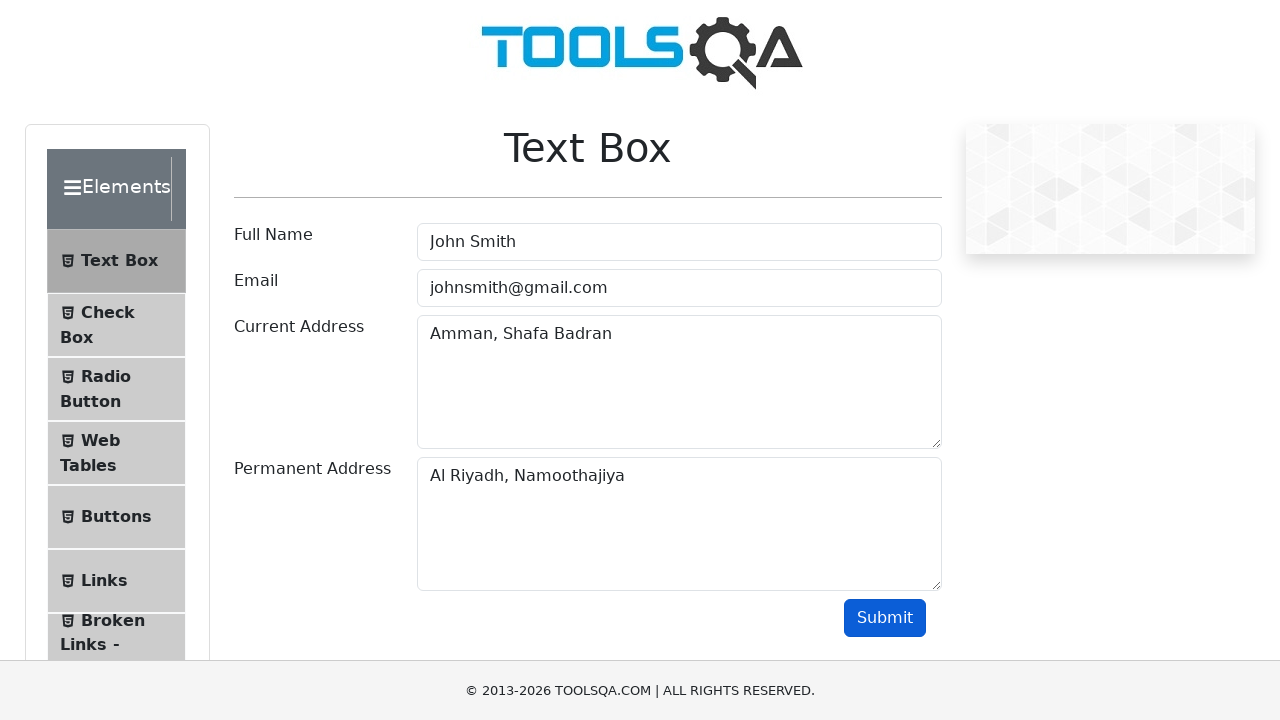